Tests login attempt with a locked out user account and verifies the locked out error message

Starting URL: https://www.saucedemo.com/

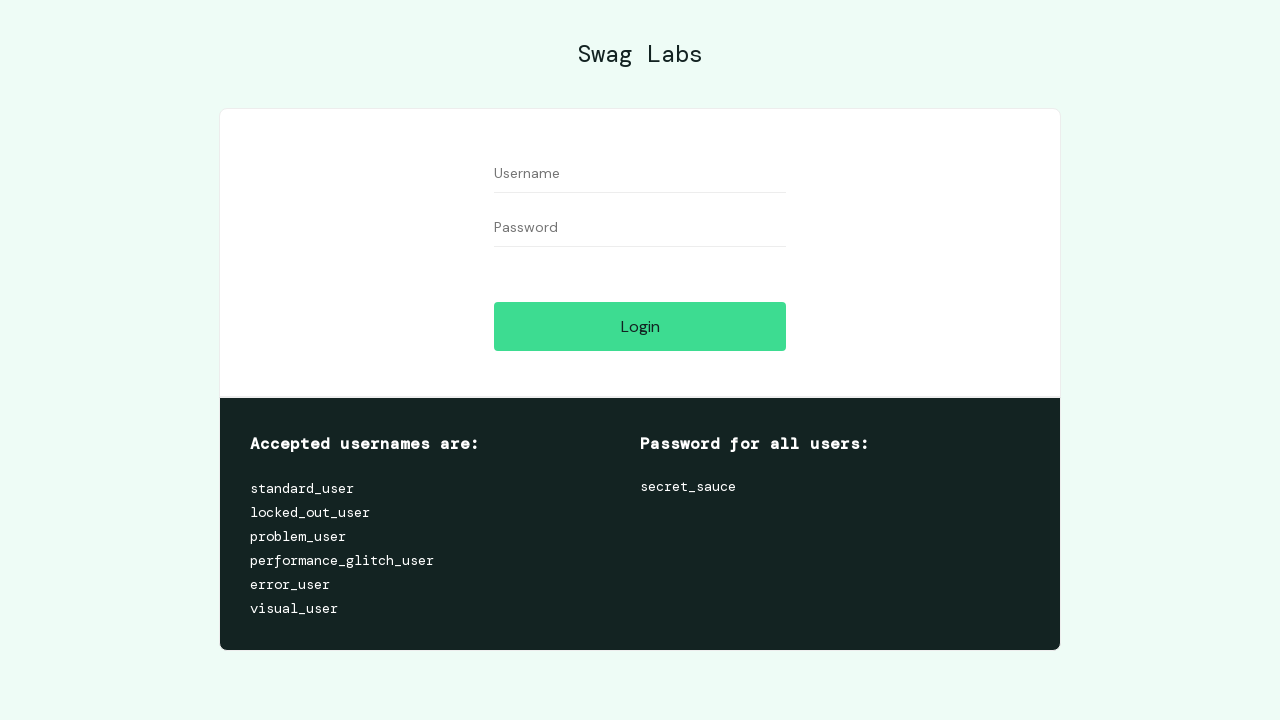

Username input field is visible
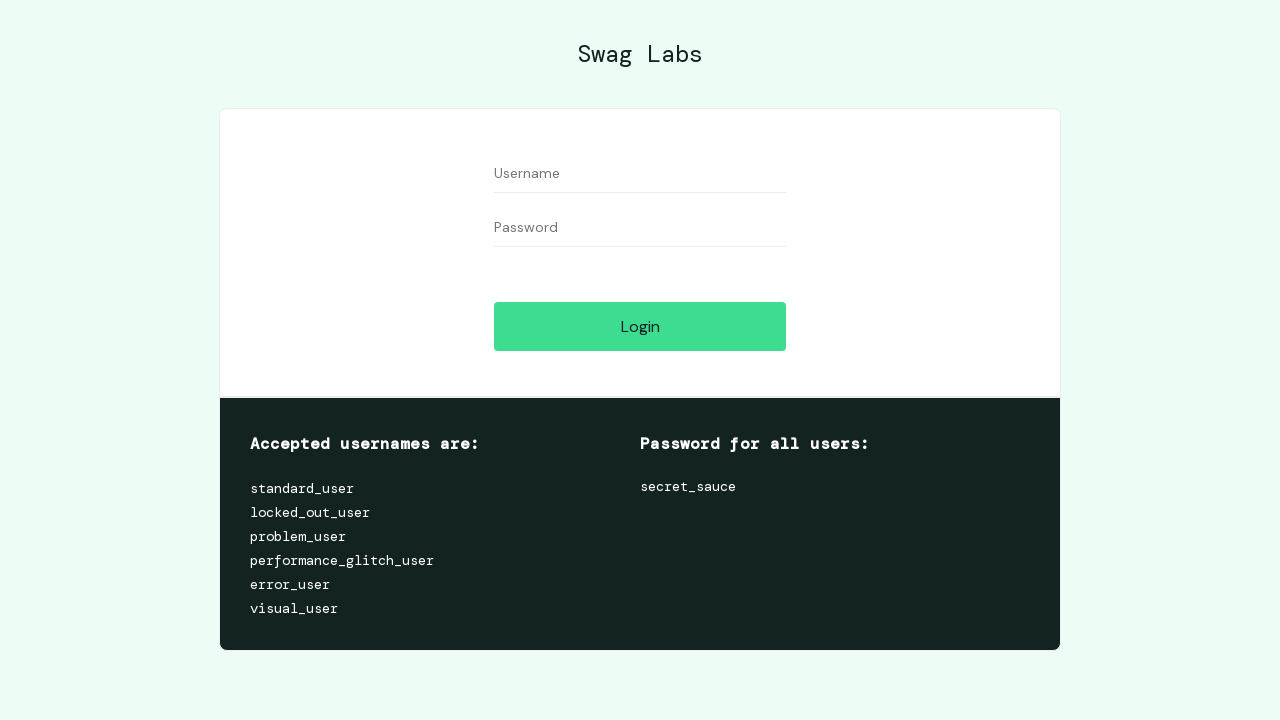

Password input field is visible
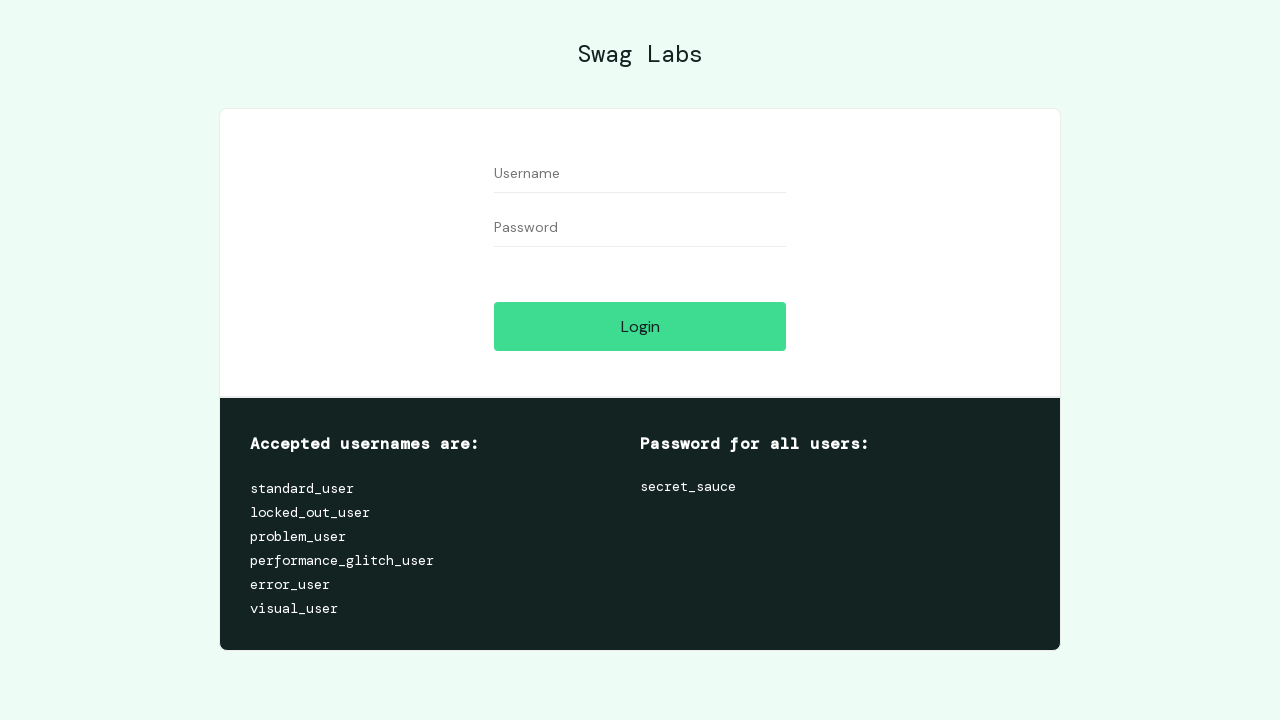

Filled username field with 'locked_out_user' on #user-name
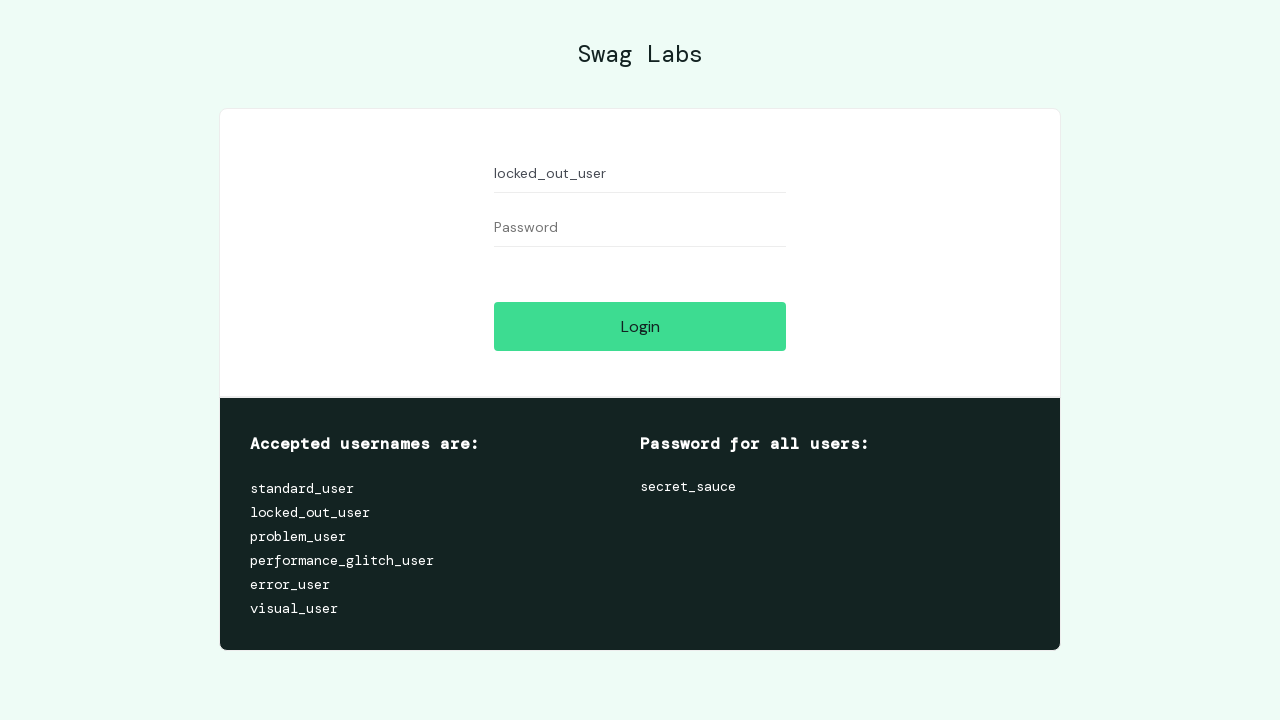

Filled password field with 'secret_sauce' on #password
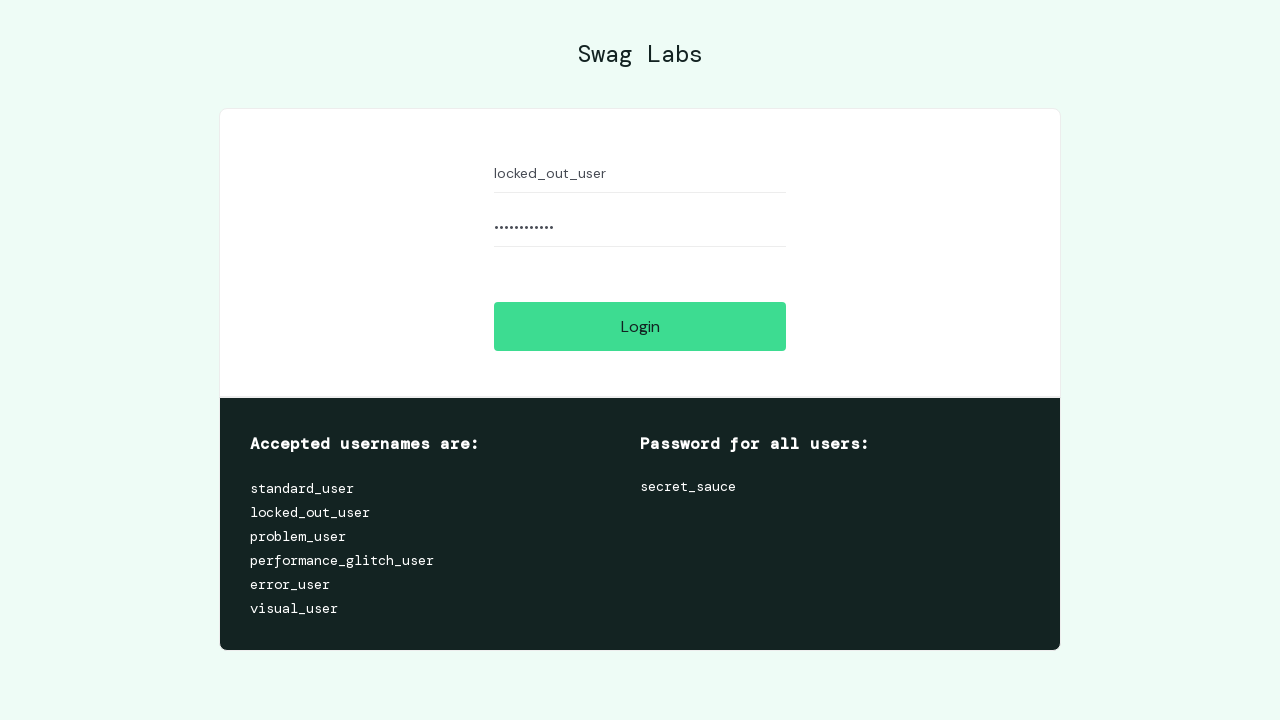

Clicked login button at (640, 326) on #login-button
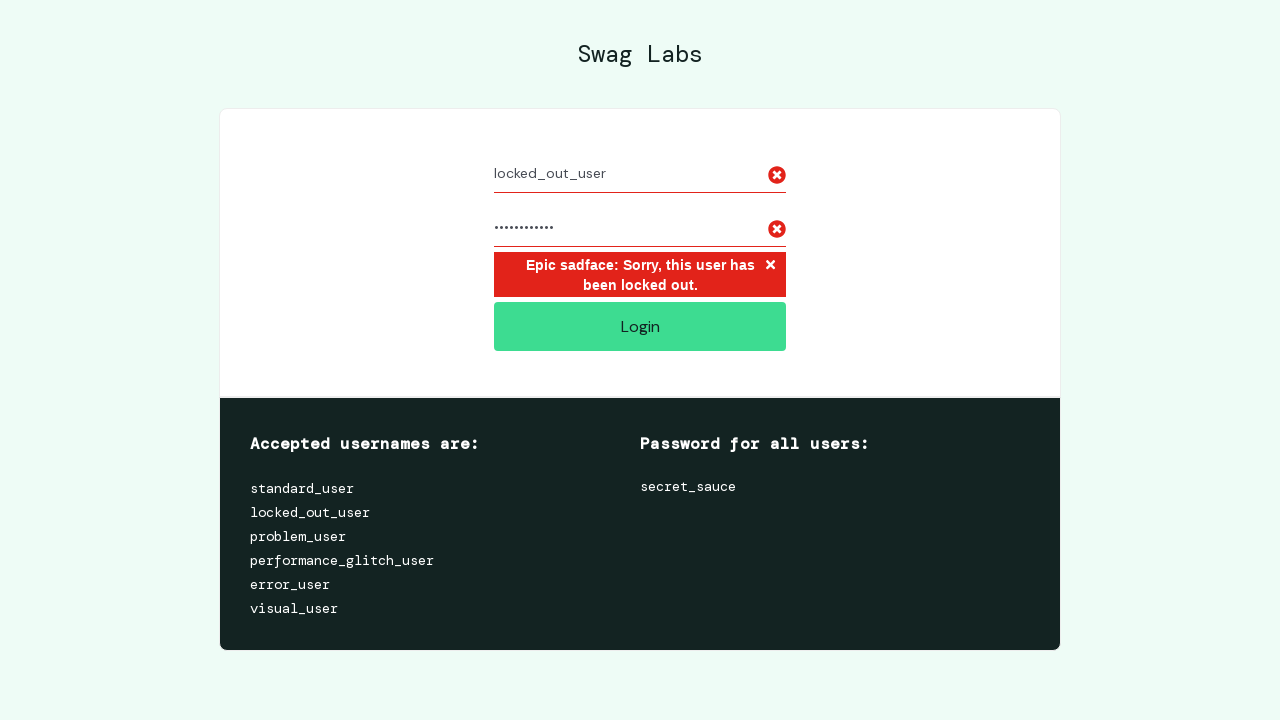

Locked out error message element is visible
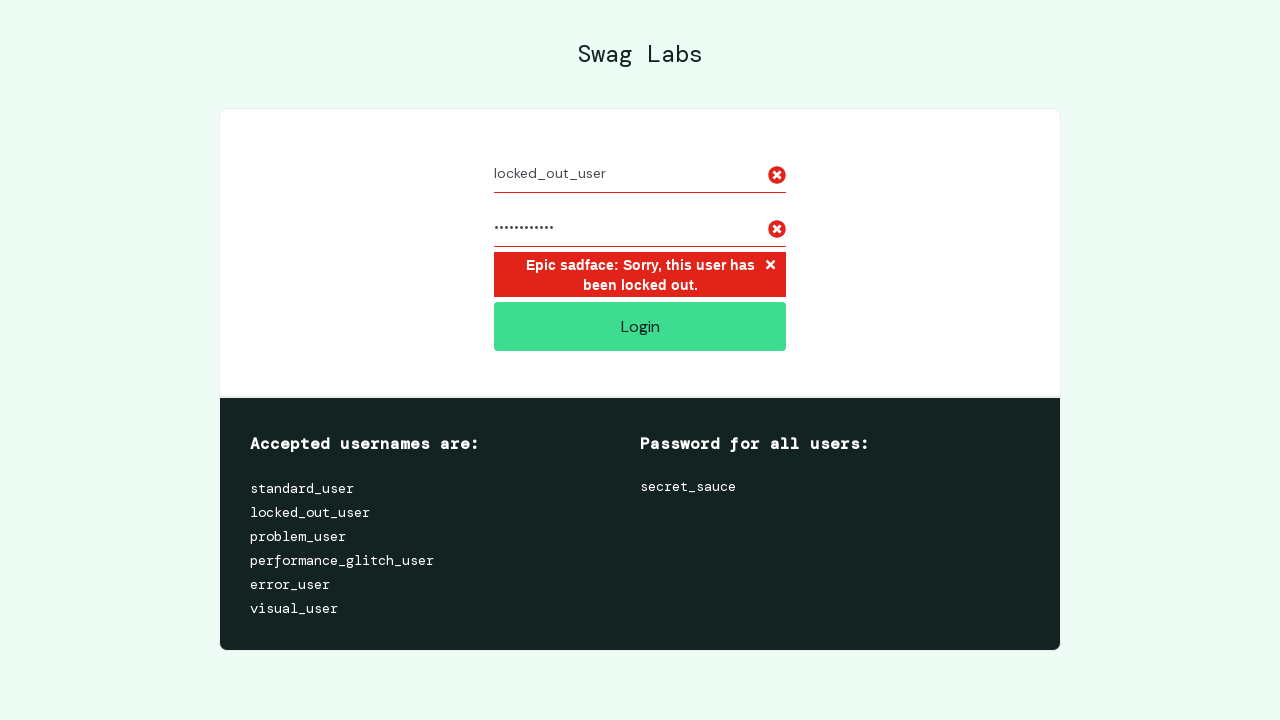

Verified error message text: 'Epic sadface: Sorry, this user has been locked out.'
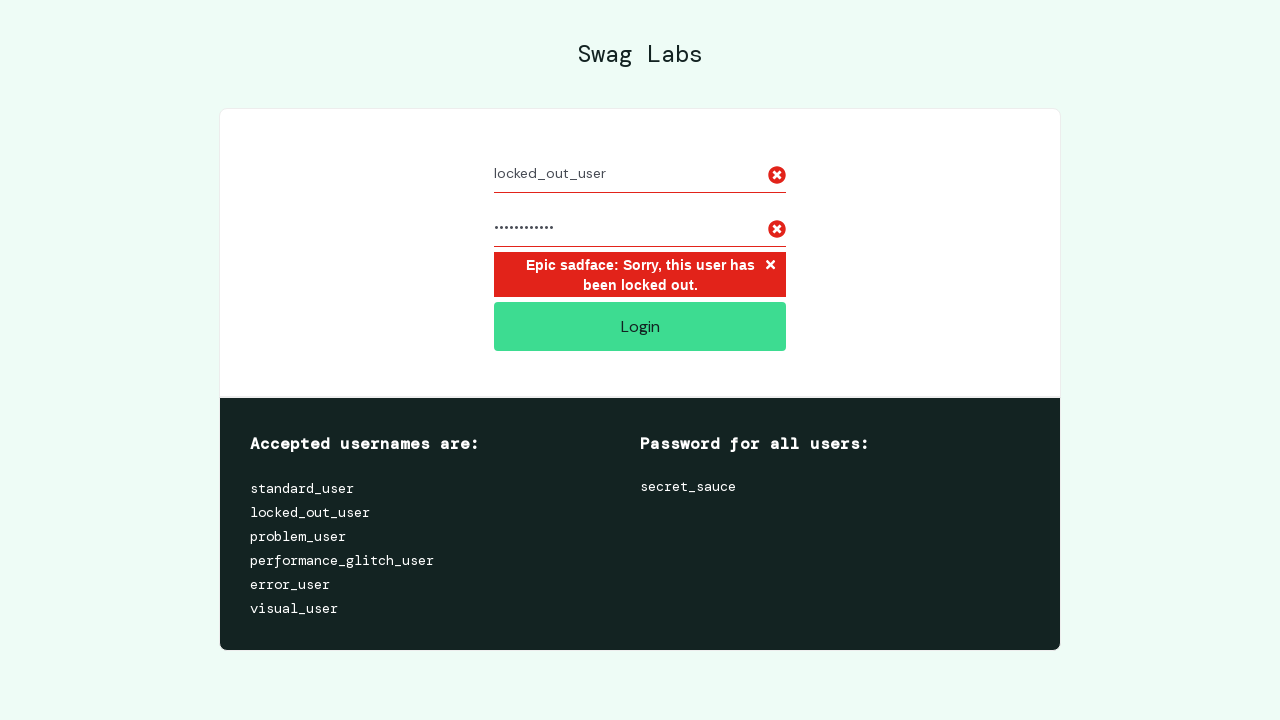

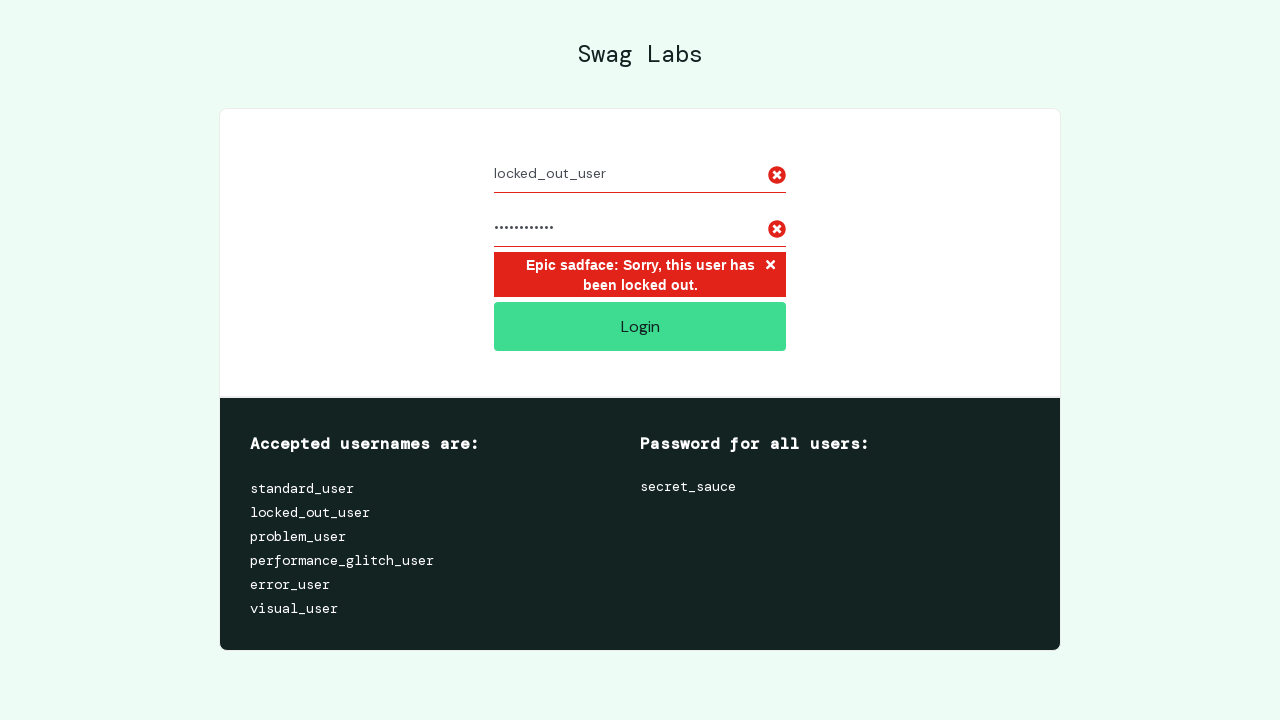